Tests dynamic content loading by clicking a start button and verifying that the loading indicator appears then disappears, followed by the finish message appearing

Starting URL: http://the-internet.herokuapp.com/dynamic_loading/1

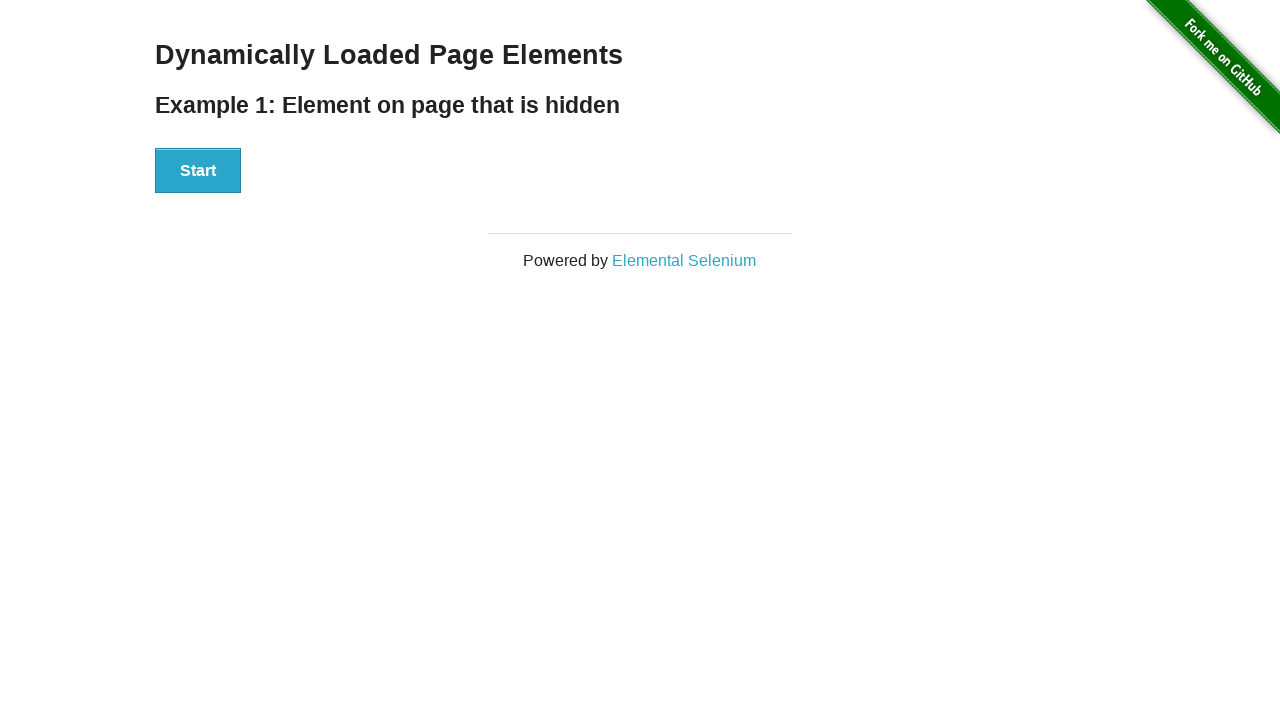

Clicked the start button at (198, 171) on button
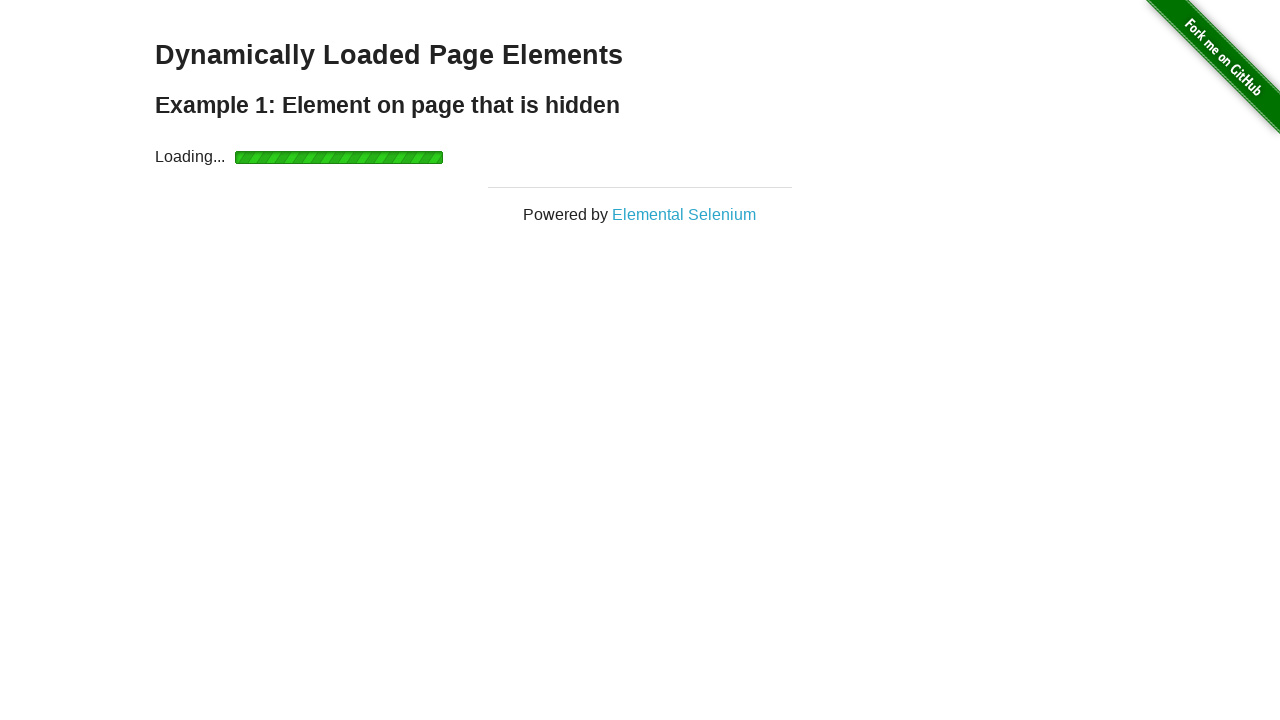

Loading indicator appeared
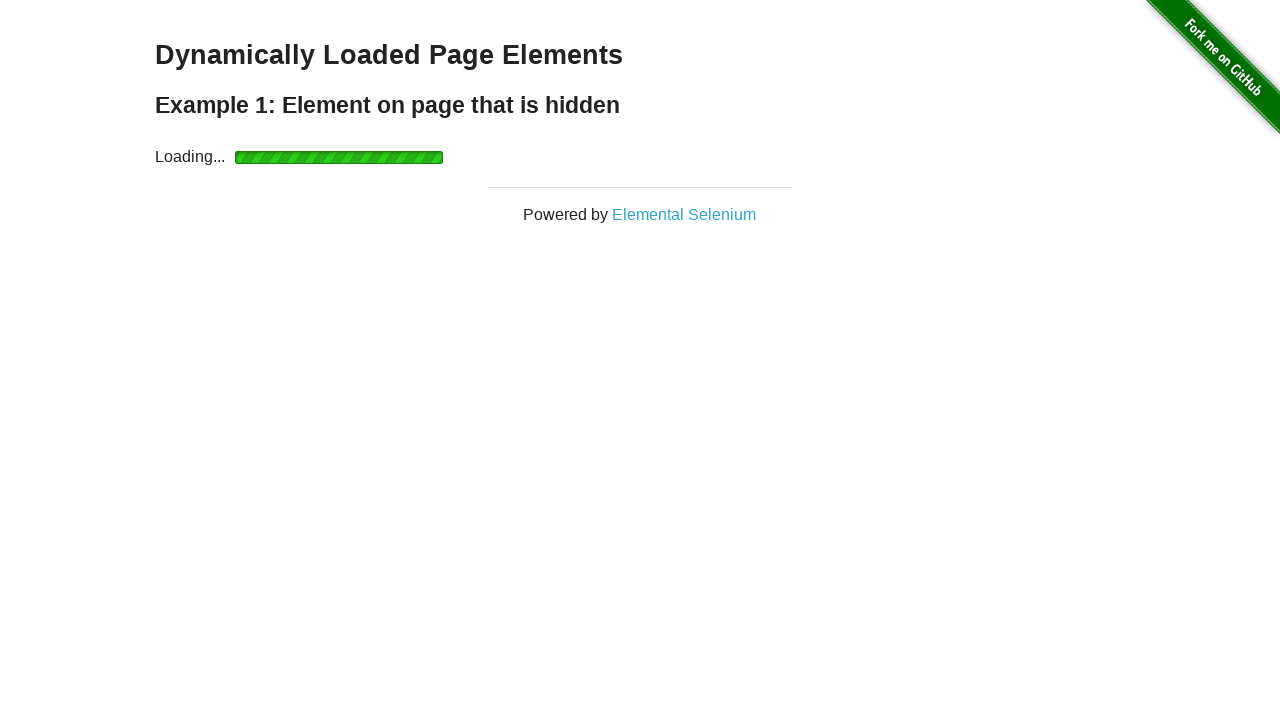

Loading indicator disappeared
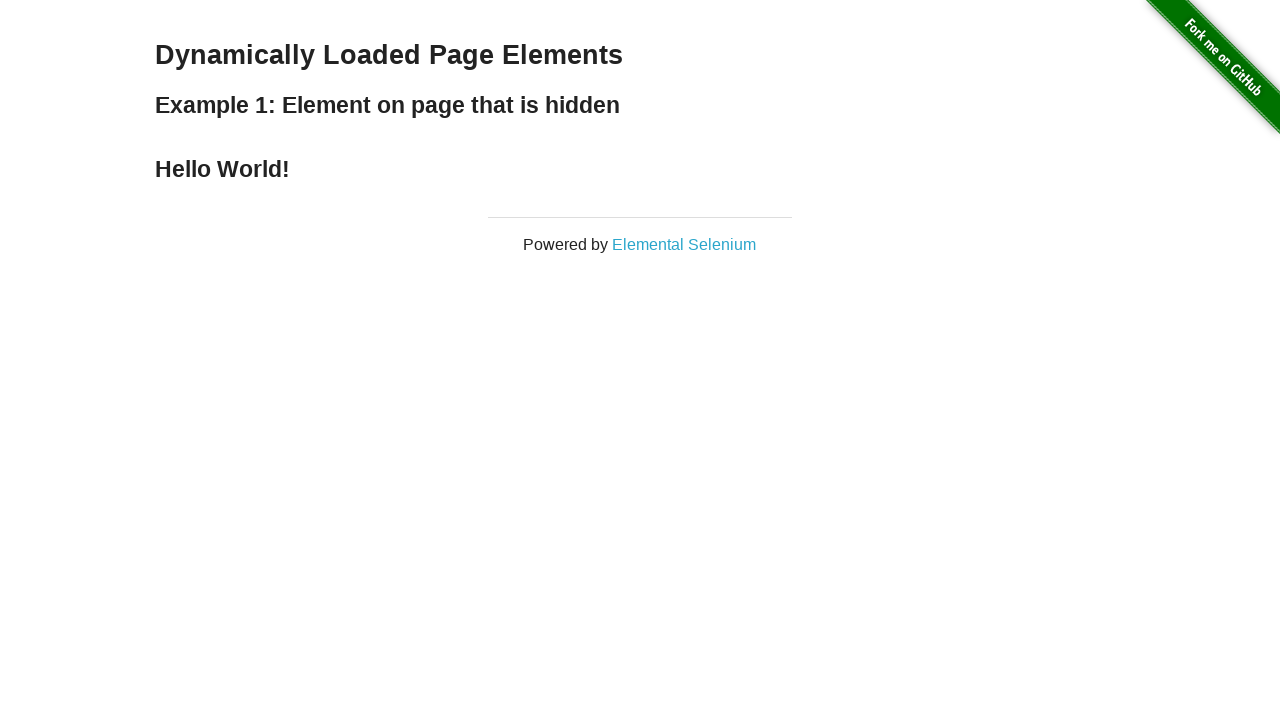

Finish message appeared
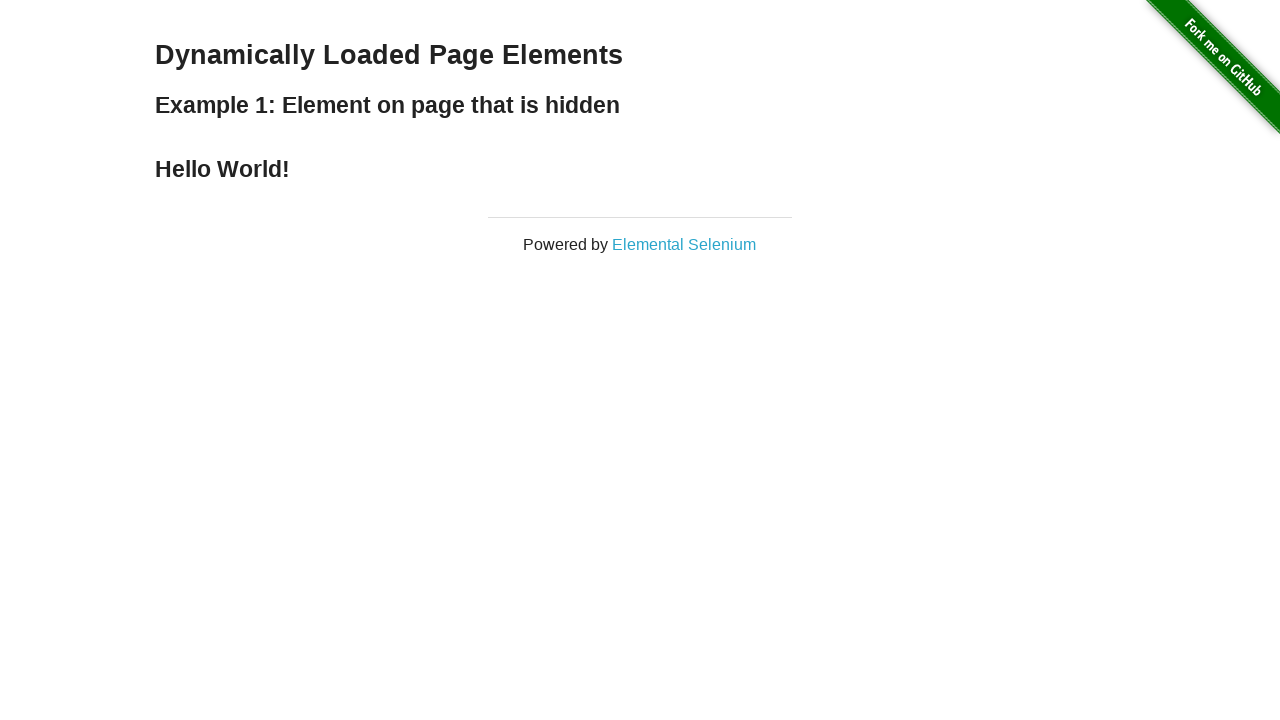

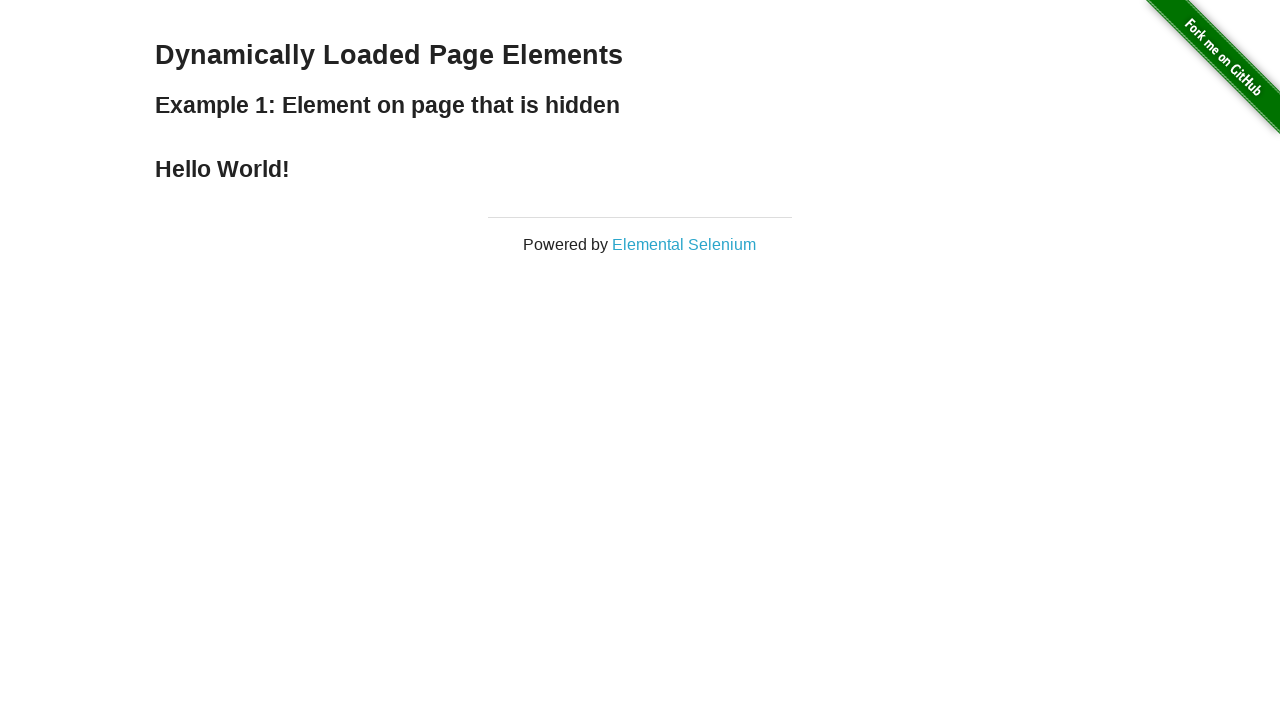